Navigates to example.com, finds an anchor element on the page, and clicks on it to navigate to the linked destination.

Starting URL: https://example.com

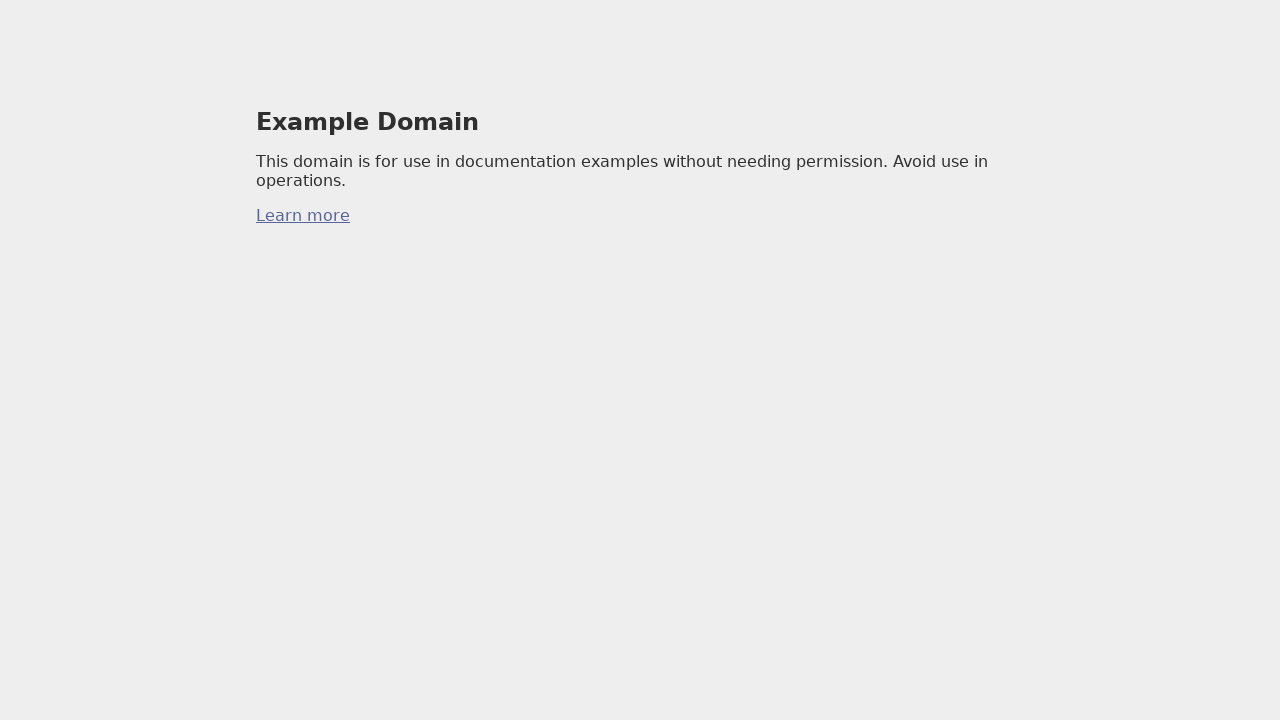

Navigated to https://example.com
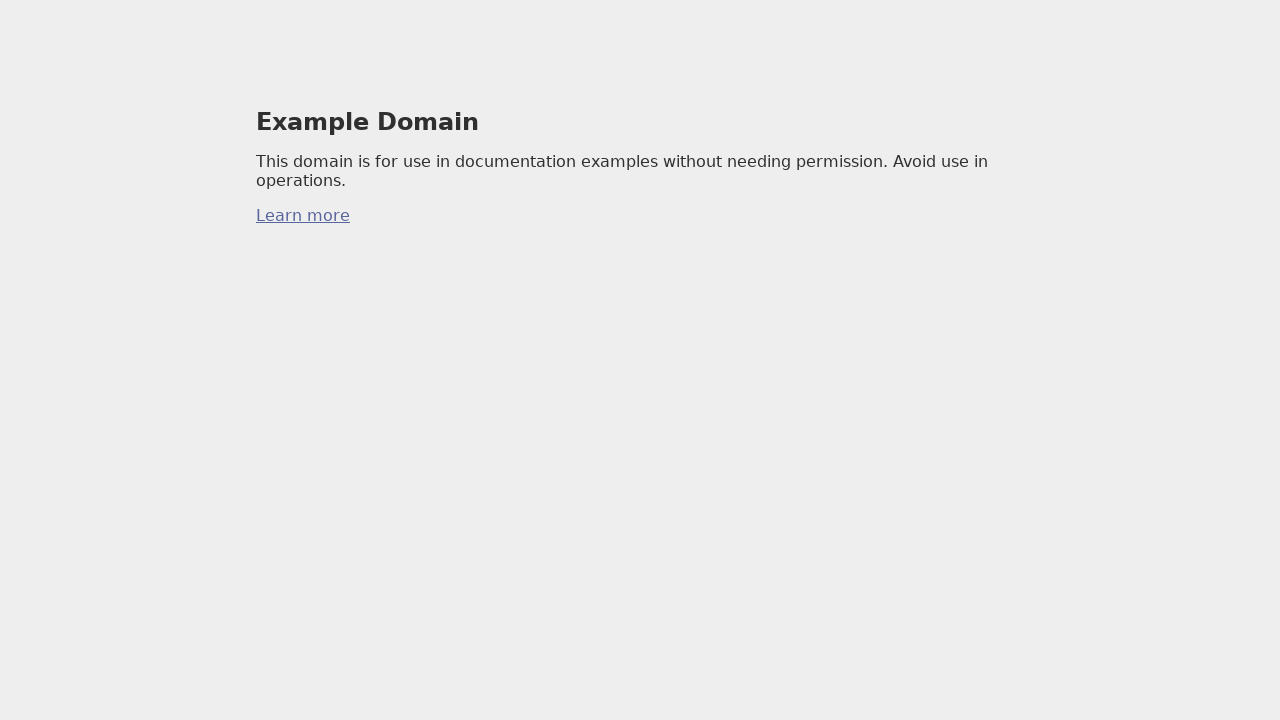

Found first anchor element on the page
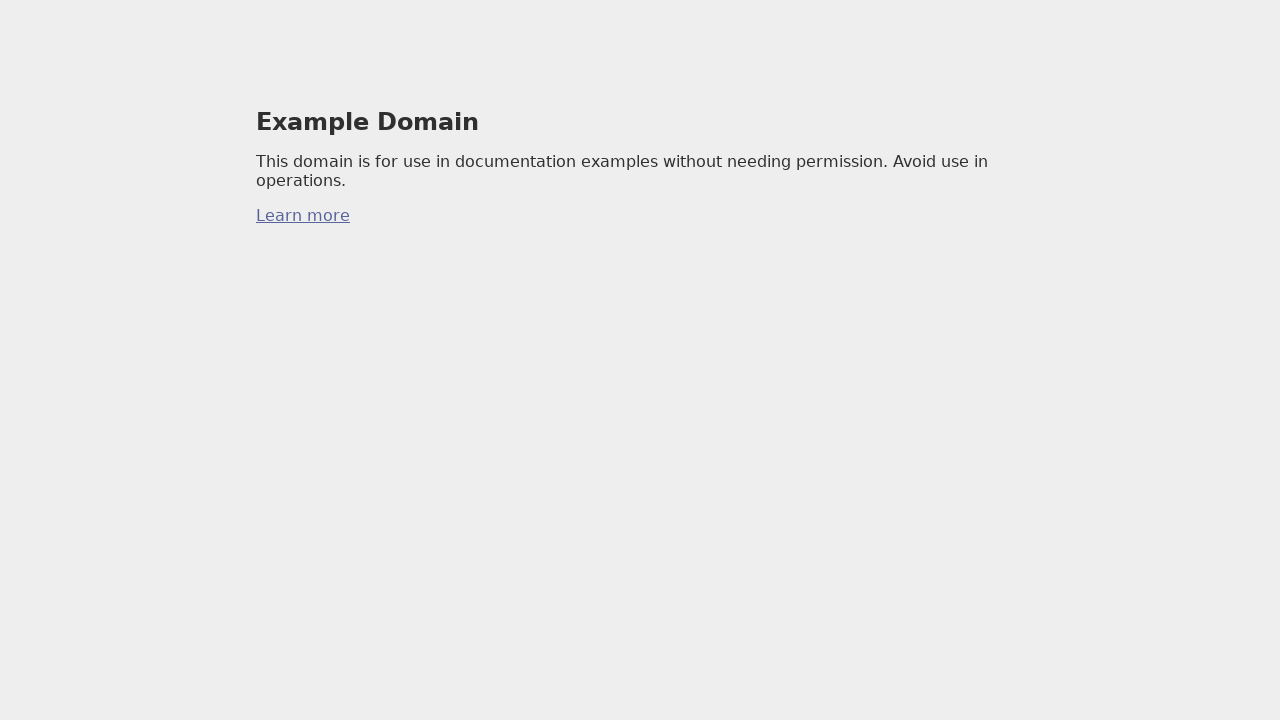

Clicked anchor element to navigate to linked destination
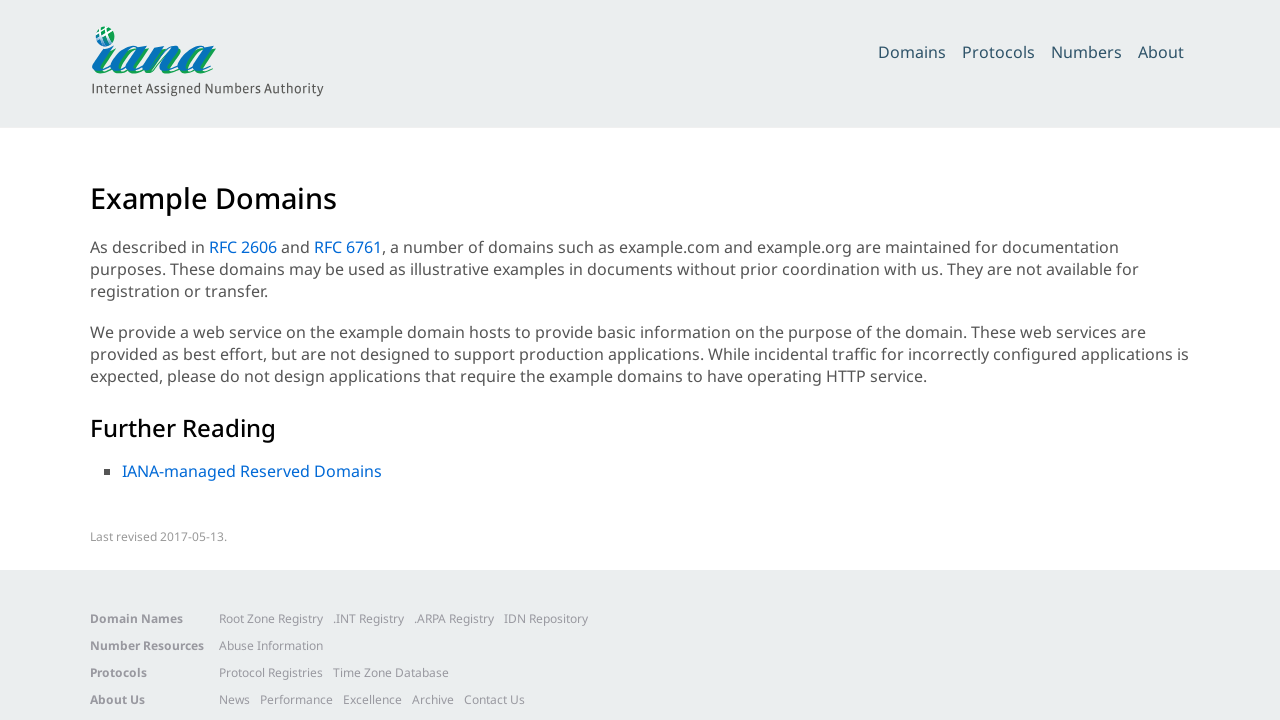

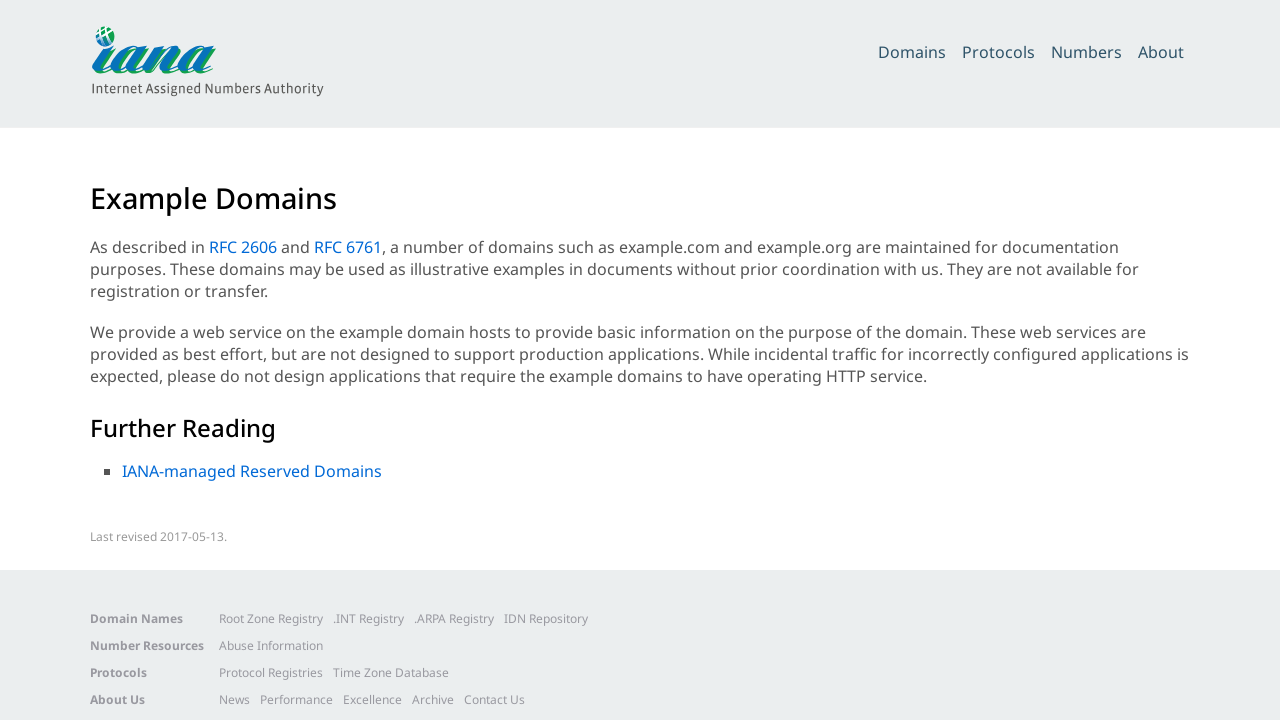